Tests a math form by reading a value from the page, calculating a logarithmic function result, filling in the answer, checking a checkbox, selecting a radio button, and submitting the form

Starting URL: http://suninjuly.github.io/math.html

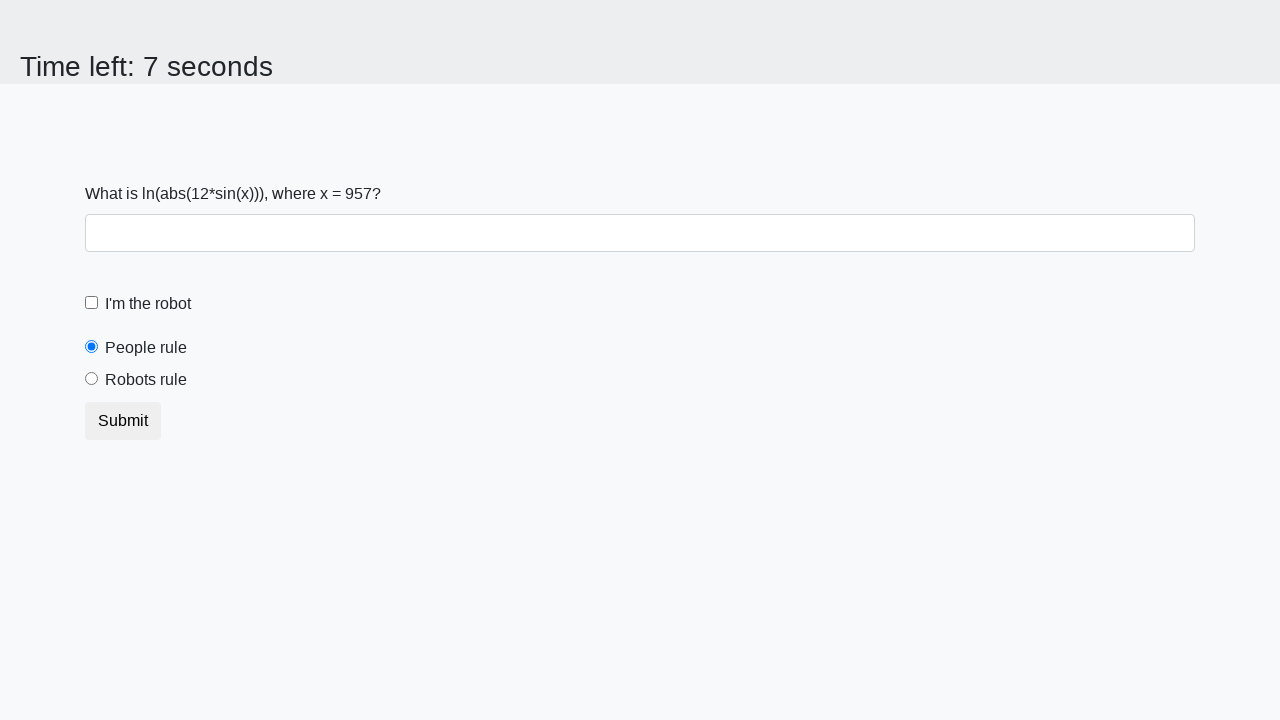

Read x value from page element #input_value
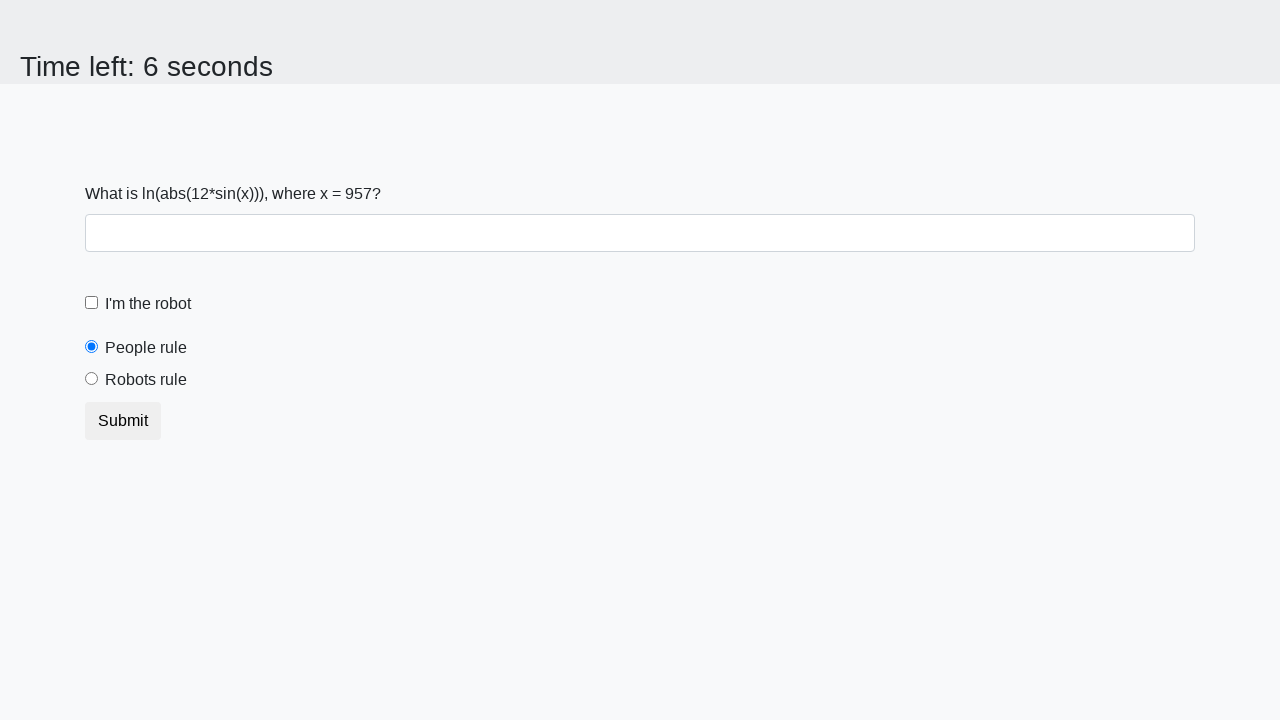

Calculated logarithmic function result: log(abs(12*sin(x)))
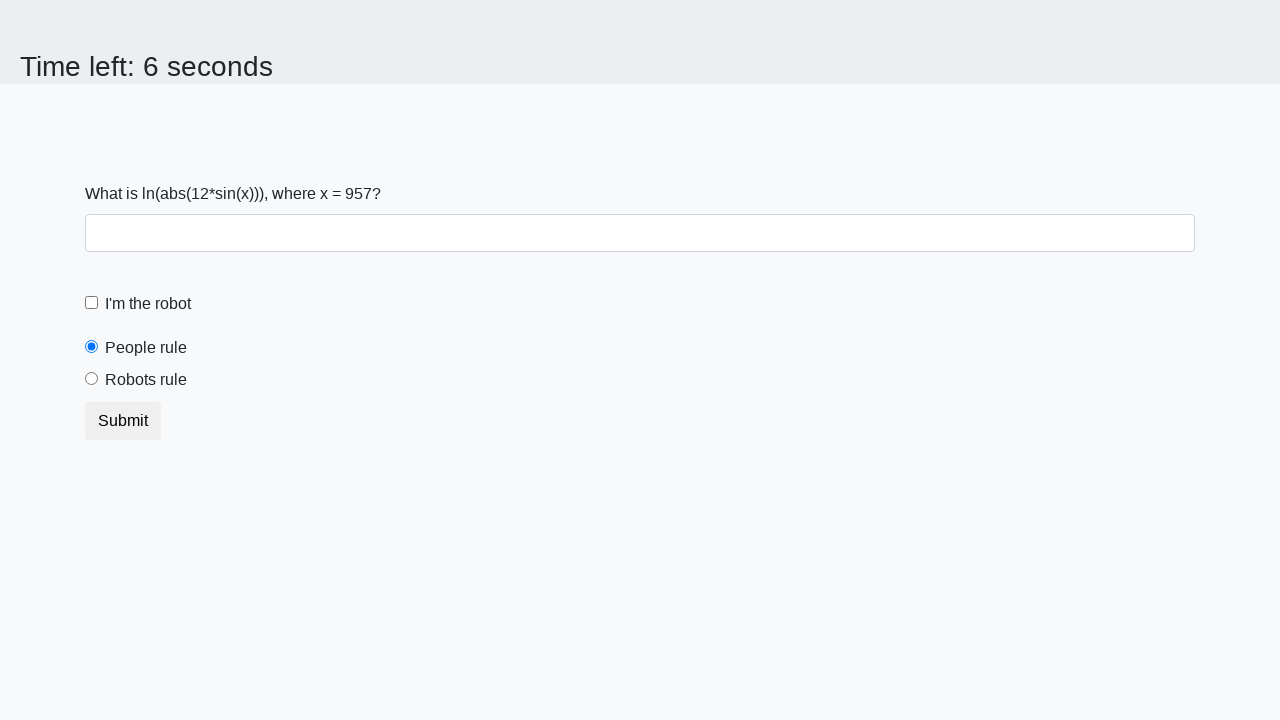

Filled answer field with calculated value on input#answer.form-control
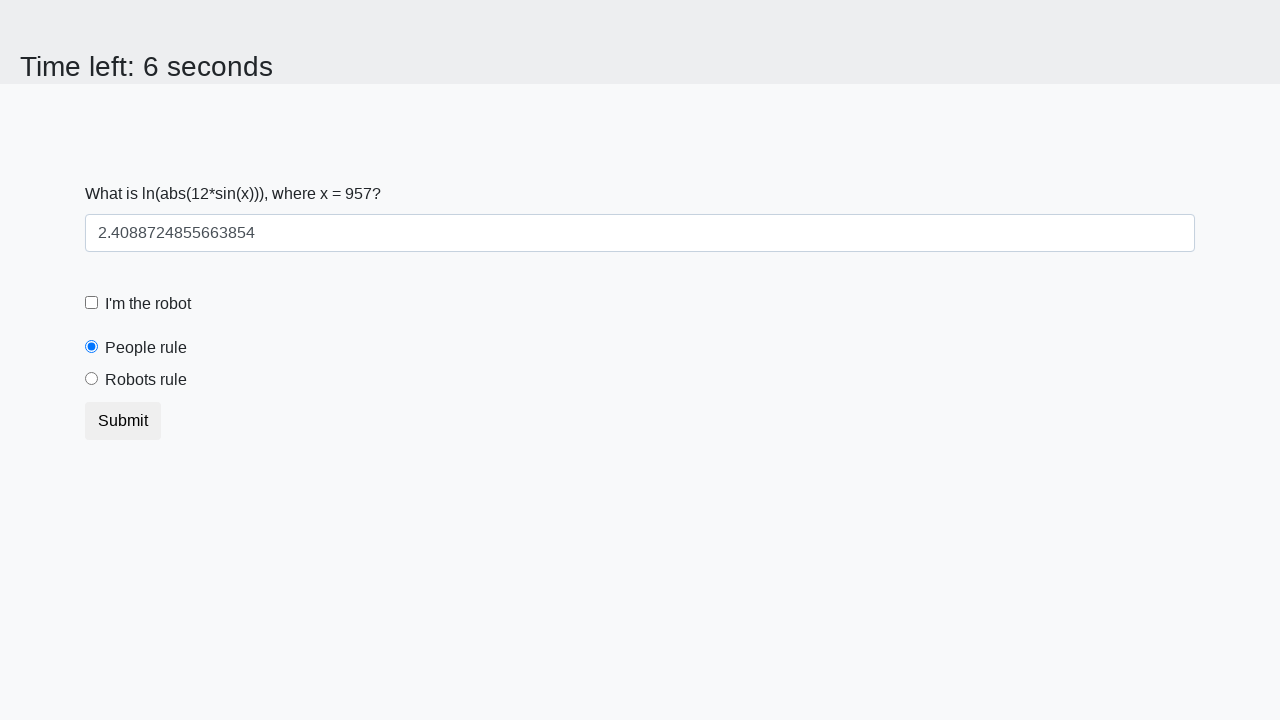

Clicked checkbox label at (148, 304) on label.form-check-label
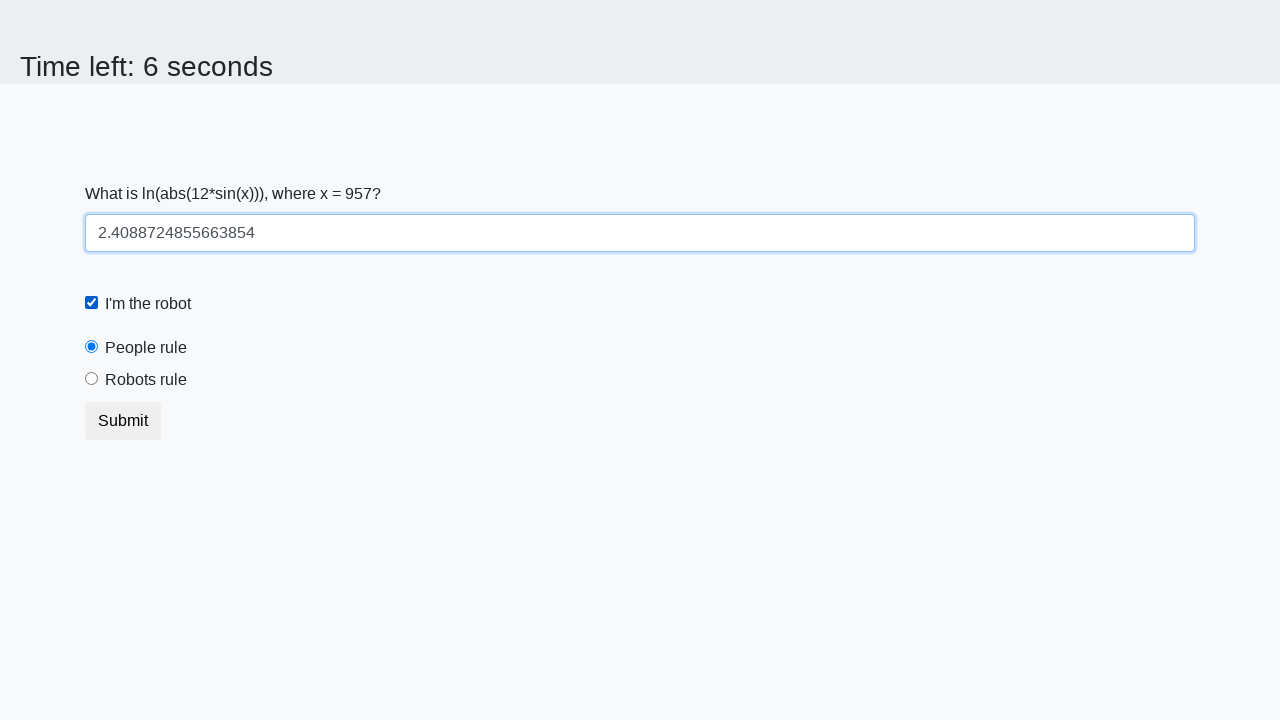

Selected radio button #robotsRule at (92, 379) on #robotsRule
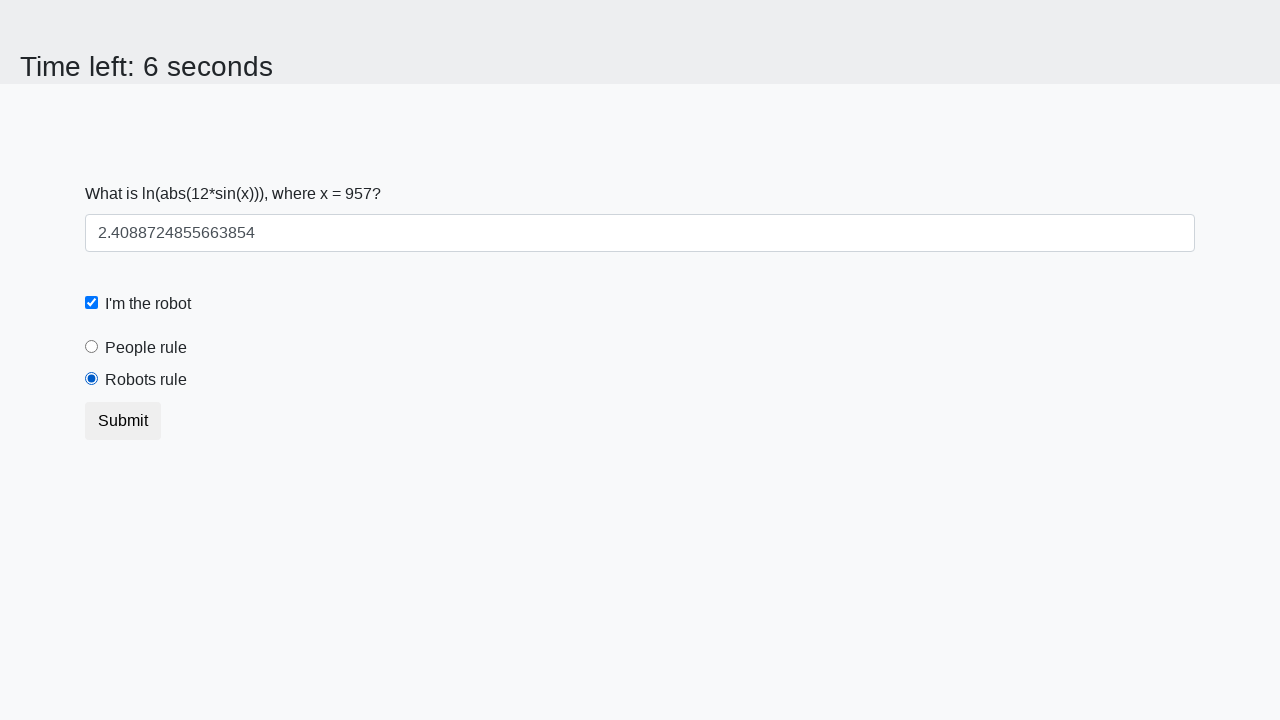

Clicked submit button to submit form at (123, 421) on button.btn
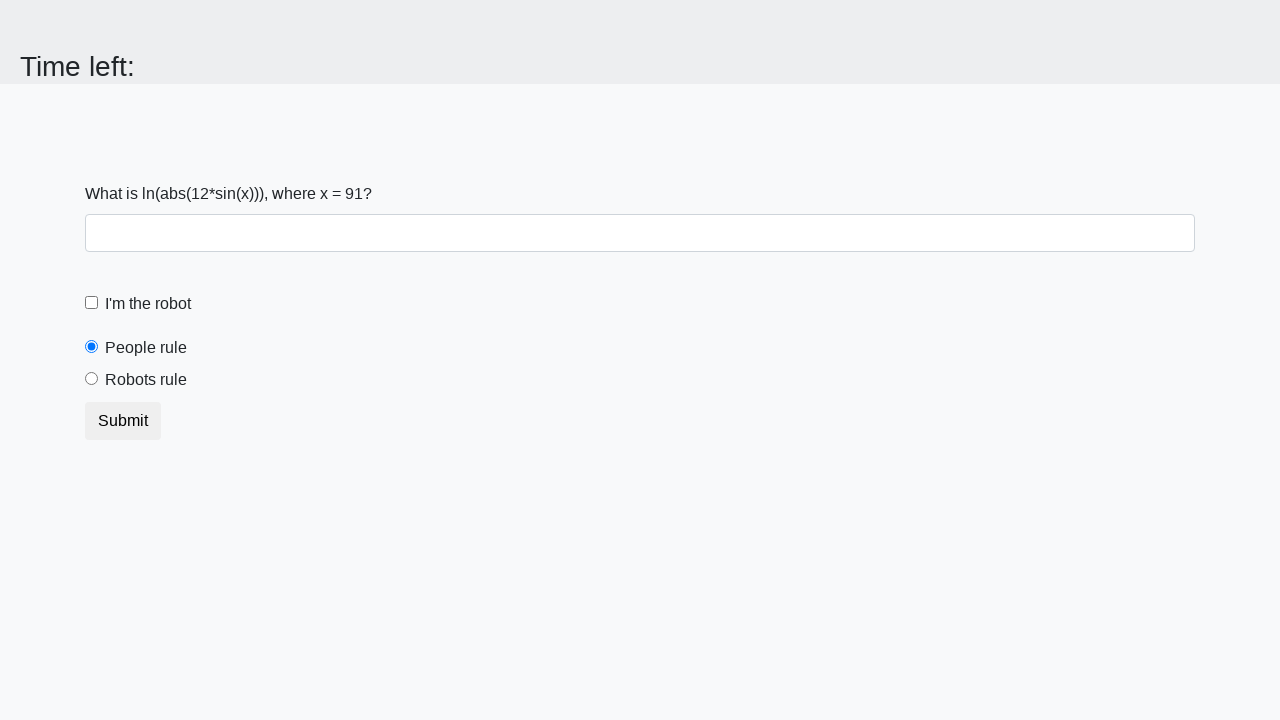

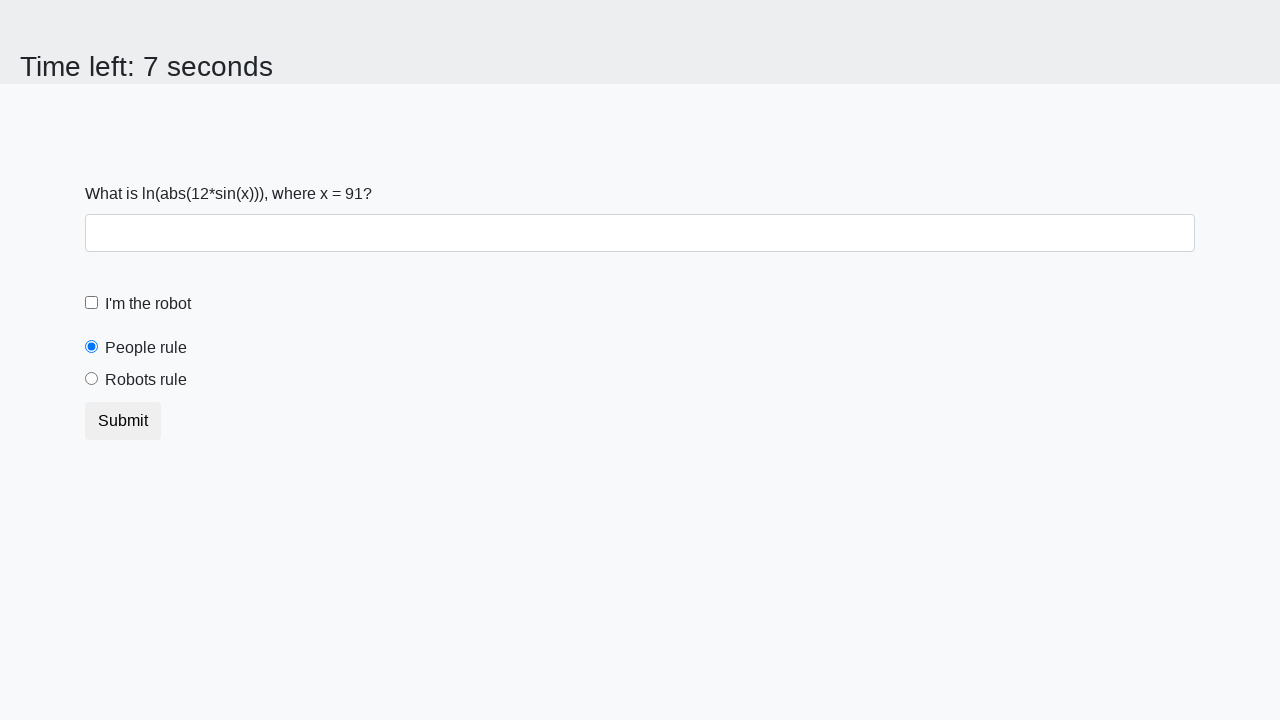